Tests checkbox functionality on a form by selecting specific checkboxes and verifying their selection states

Starting URL: https://testotomasyonu.com/form

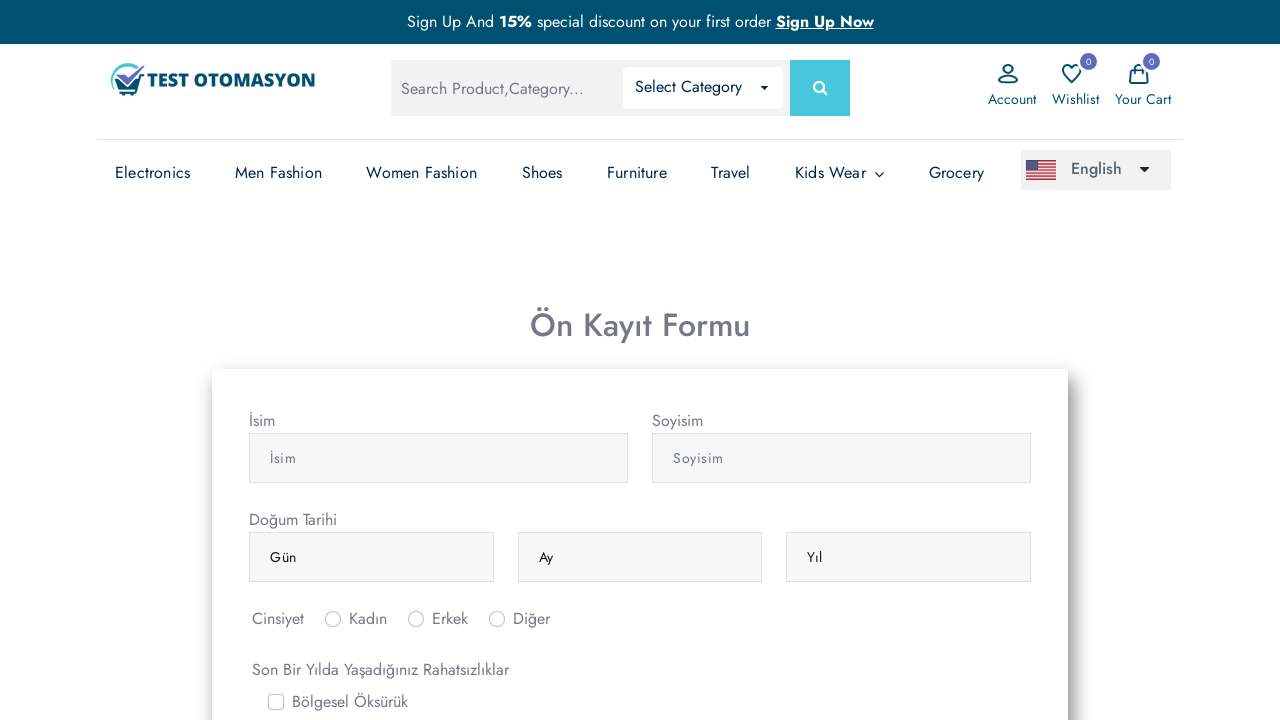

Selected 'Sirt Agrisi' (Back Pain) checkbox at (276, 360) on #gridCheck5
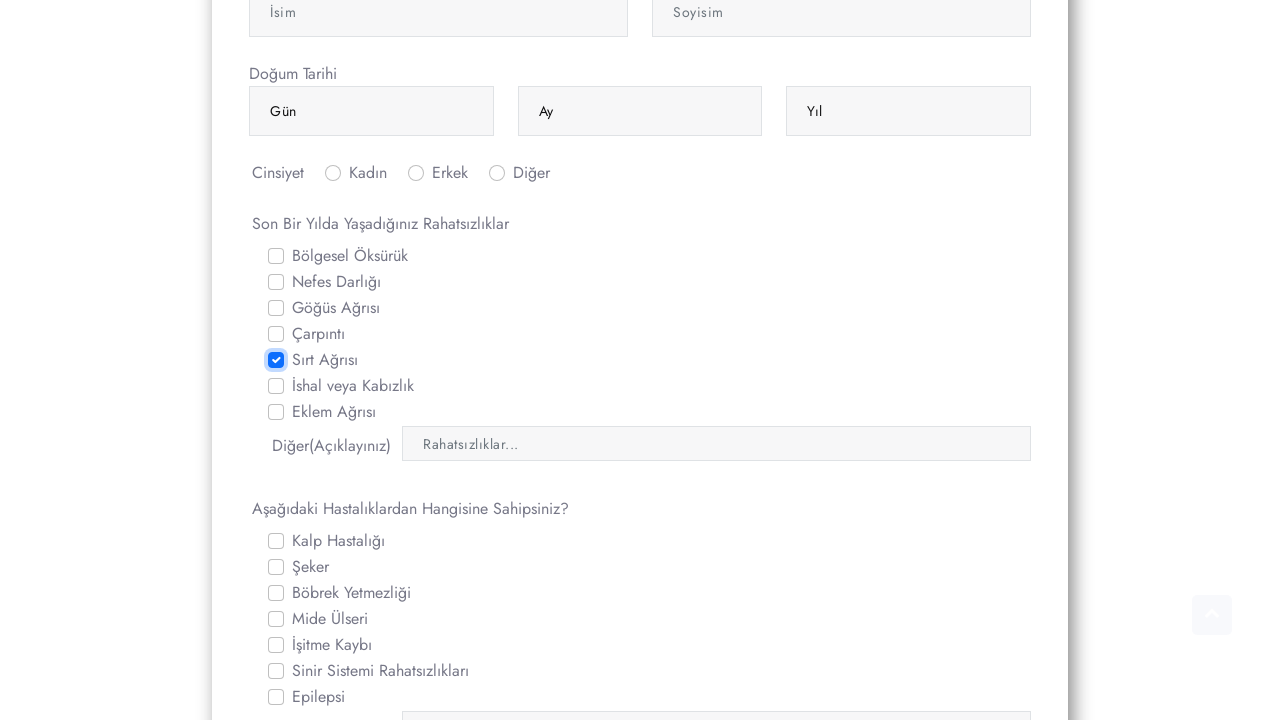

Selected 'Carpinti' (Palpitation) checkbox at (276, 334) on #gridCheck4
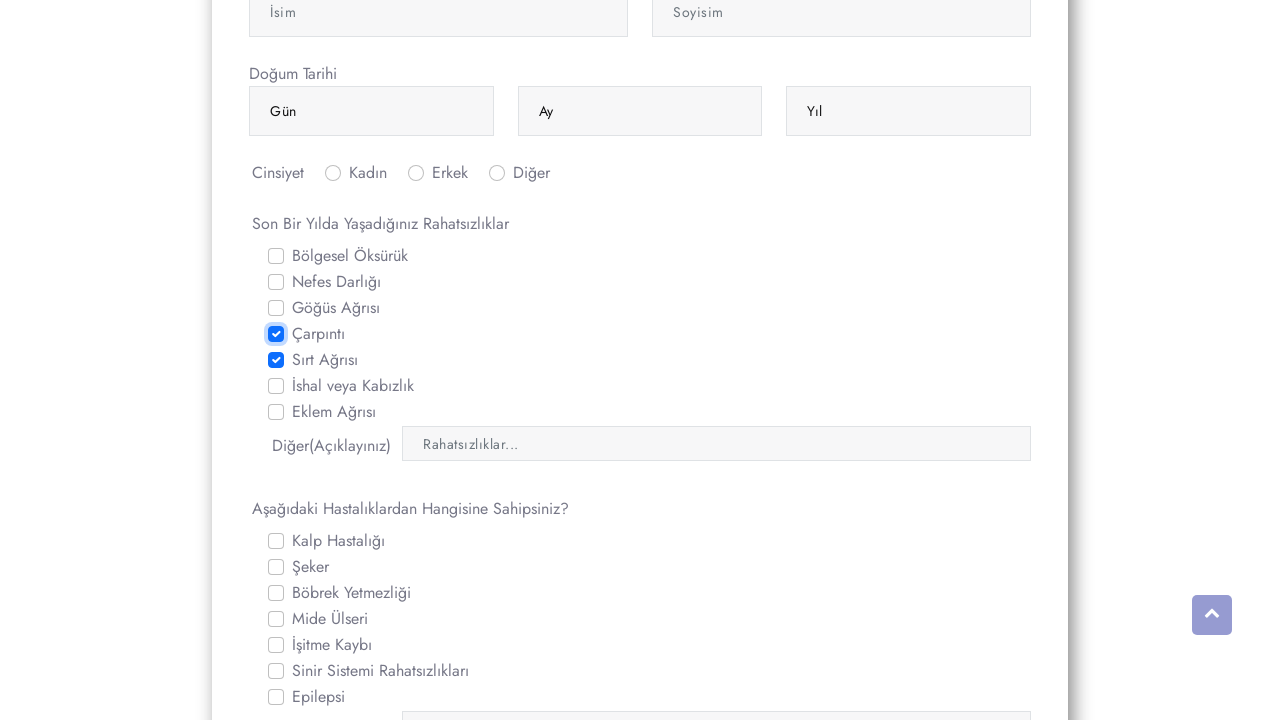

Verified 'Sirt Agrisi' checkbox is selected
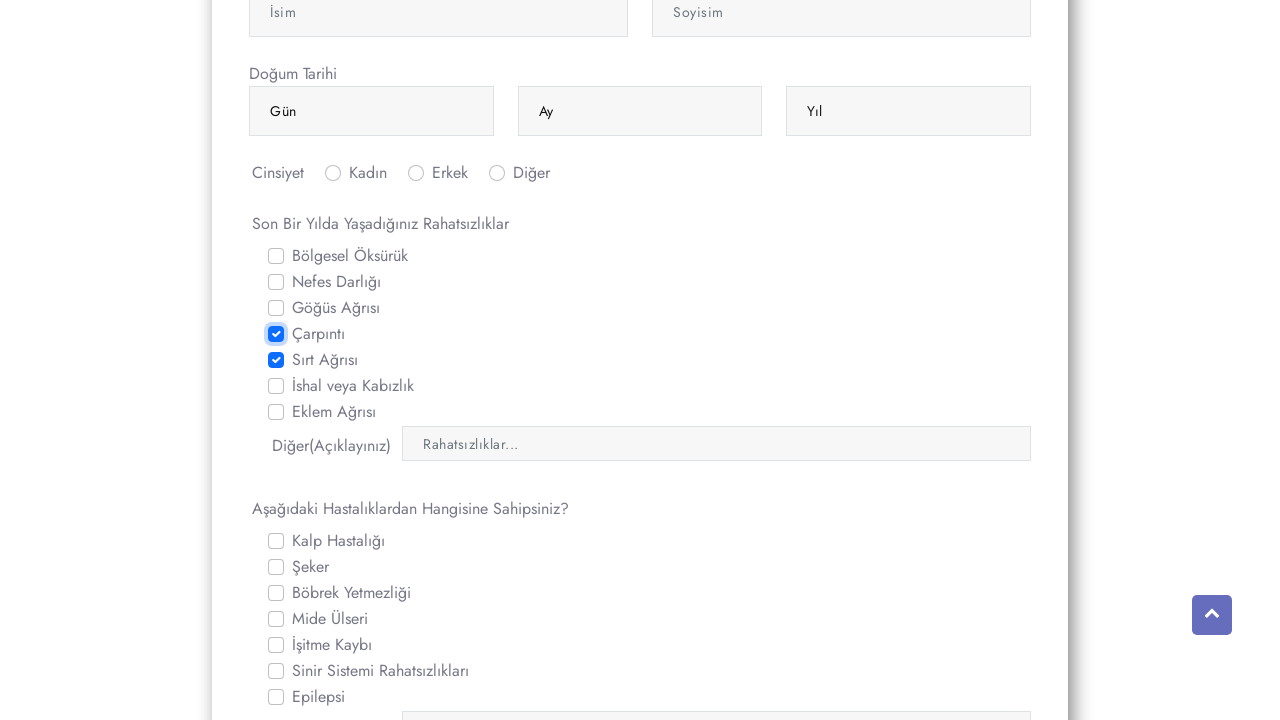

Verified 'Carpinti' checkbox is selected
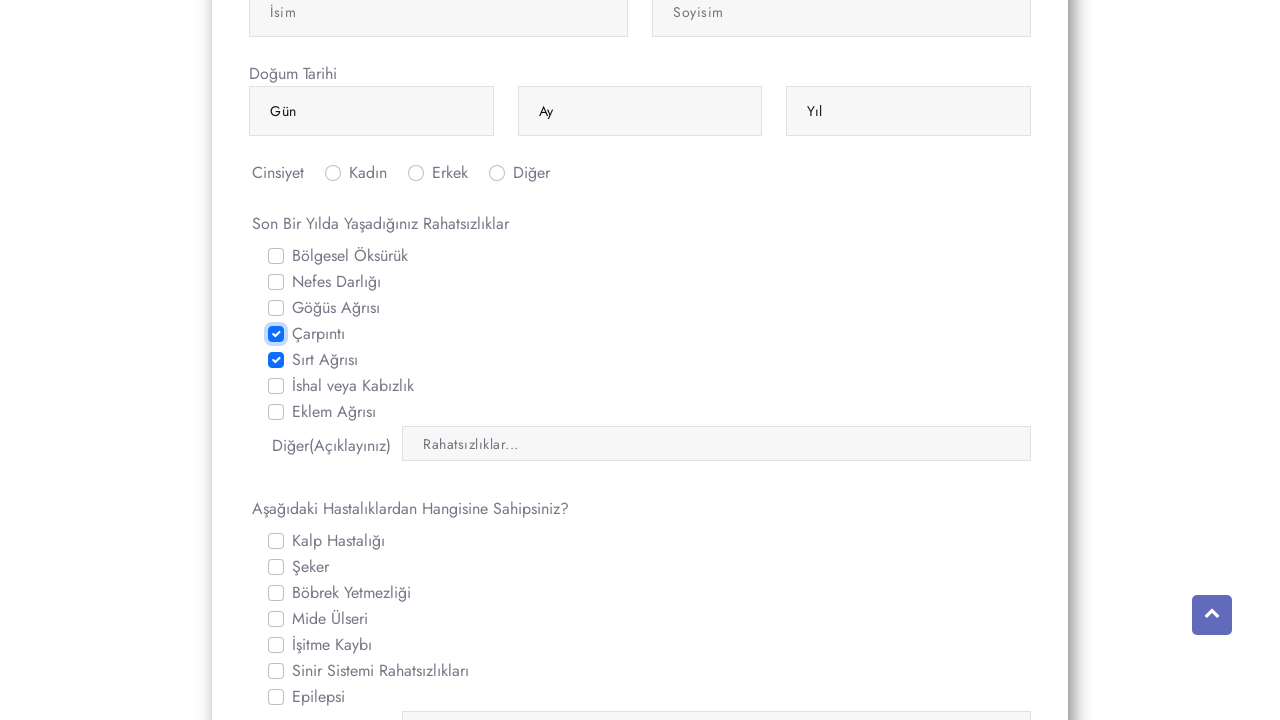

Verified 'Seker' checkbox is not selected
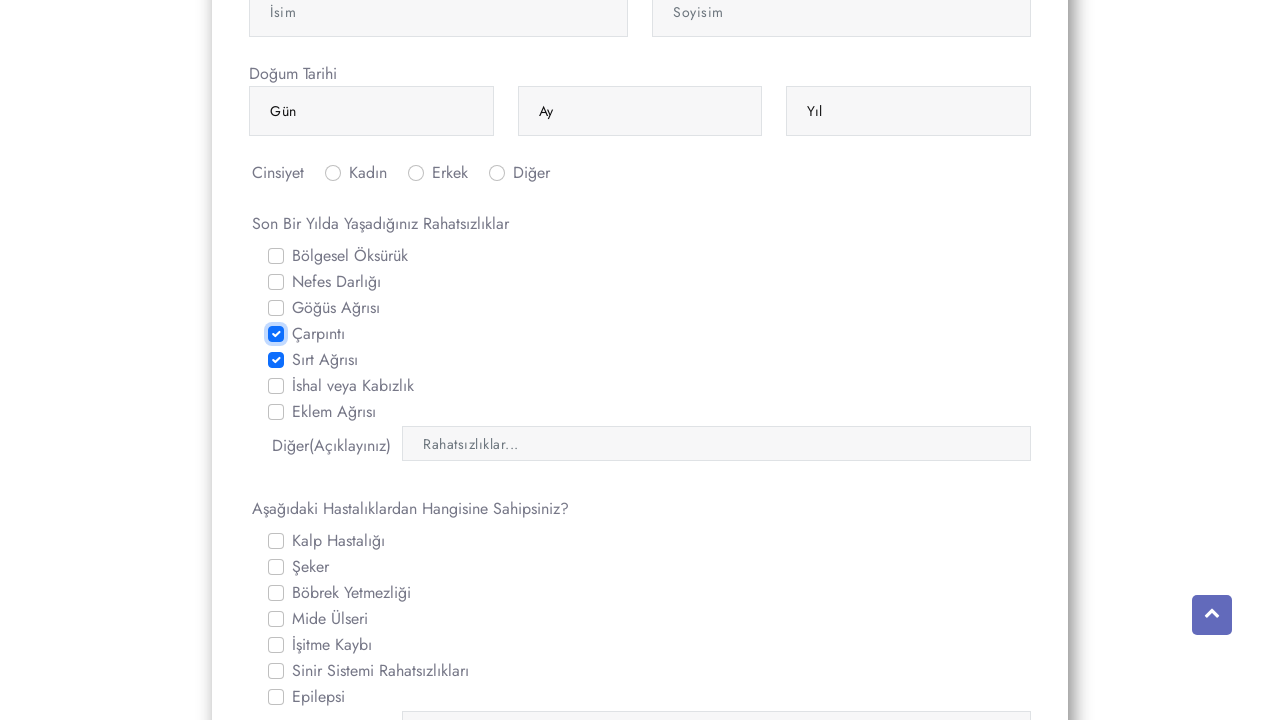

Verified 'Epilepsi' checkbox is not selected
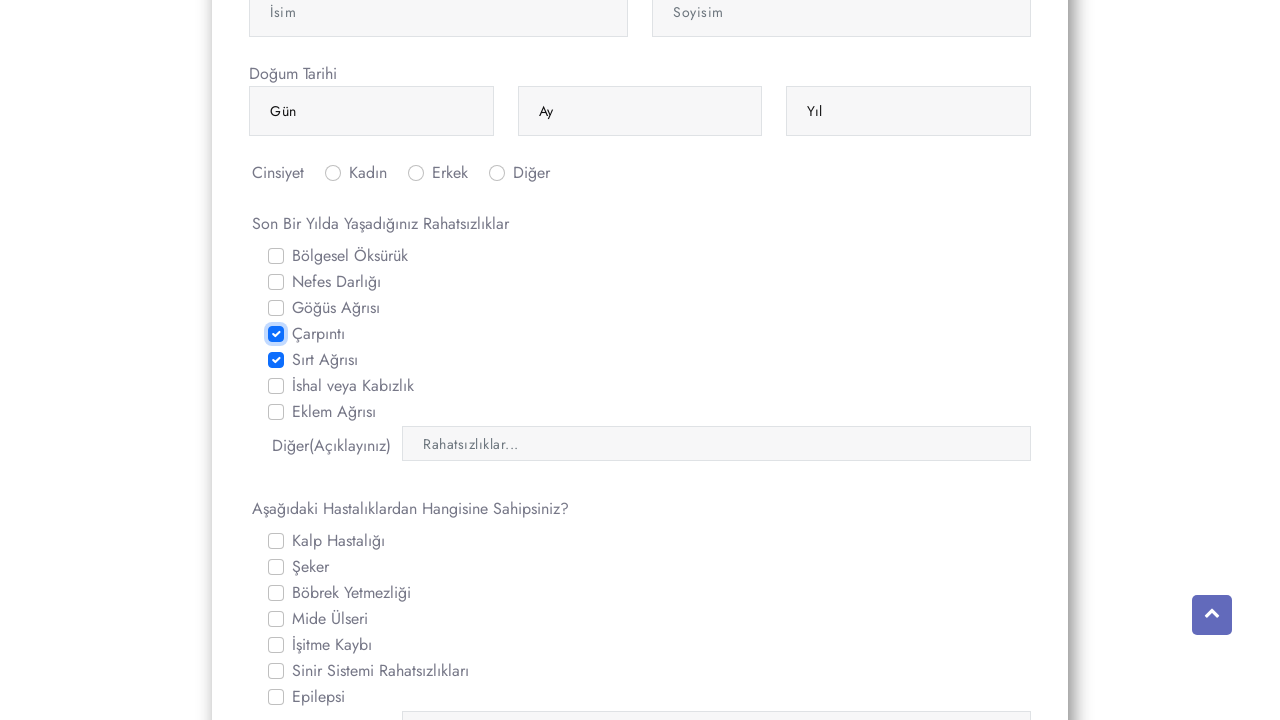

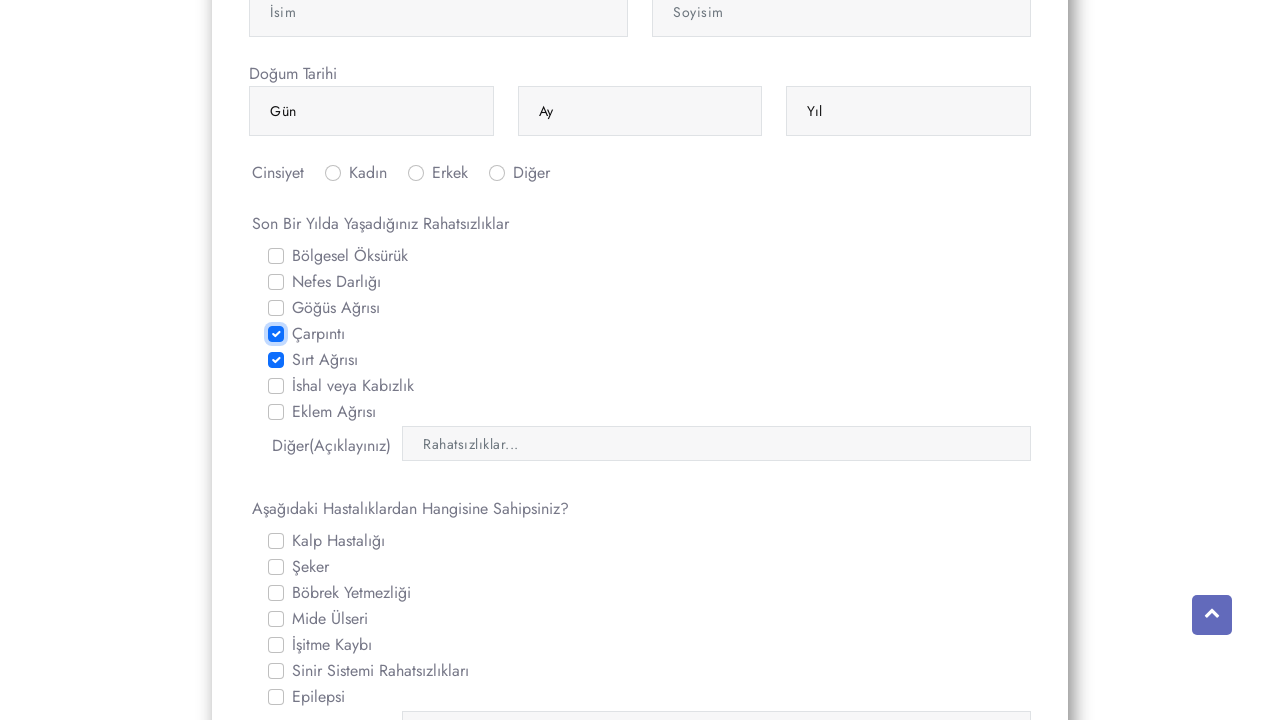